Tests right-click context menu interaction by performing a right-click on a button and pressing Enter to select an option

Starting URL: https://omrbranch.com/softwaretestingtraininginchennaiomr

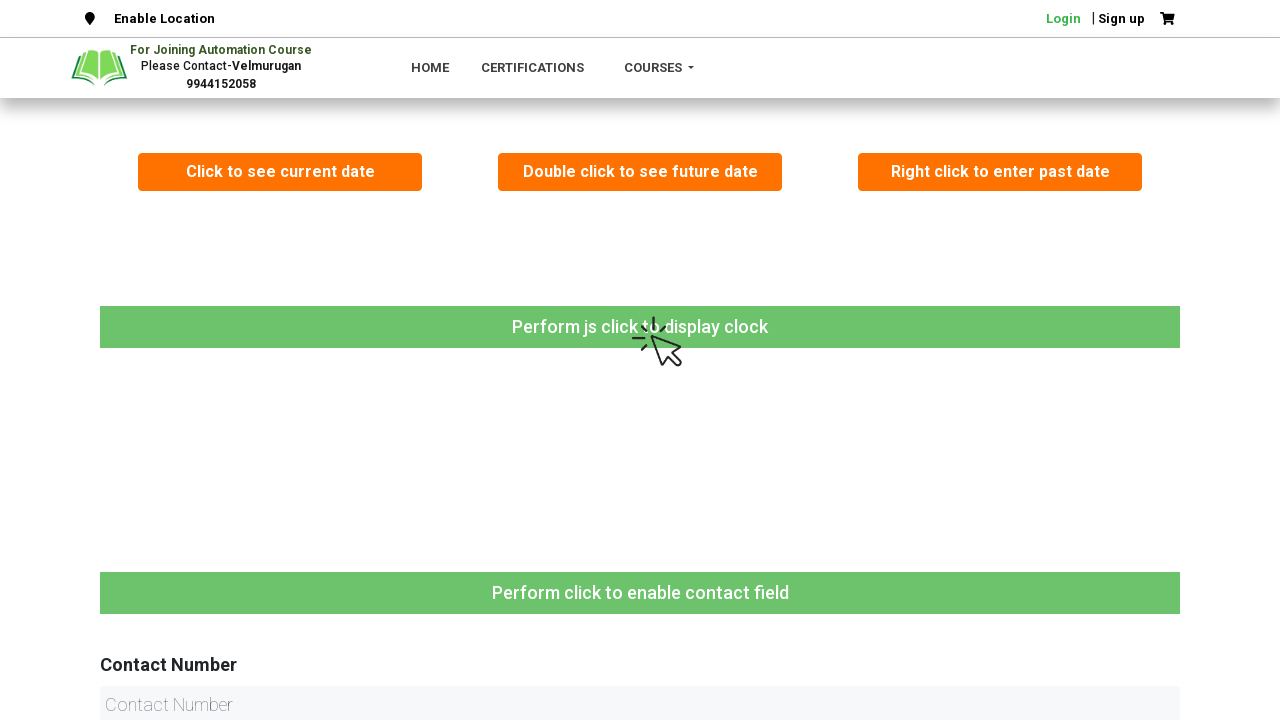

Located the right-click button element
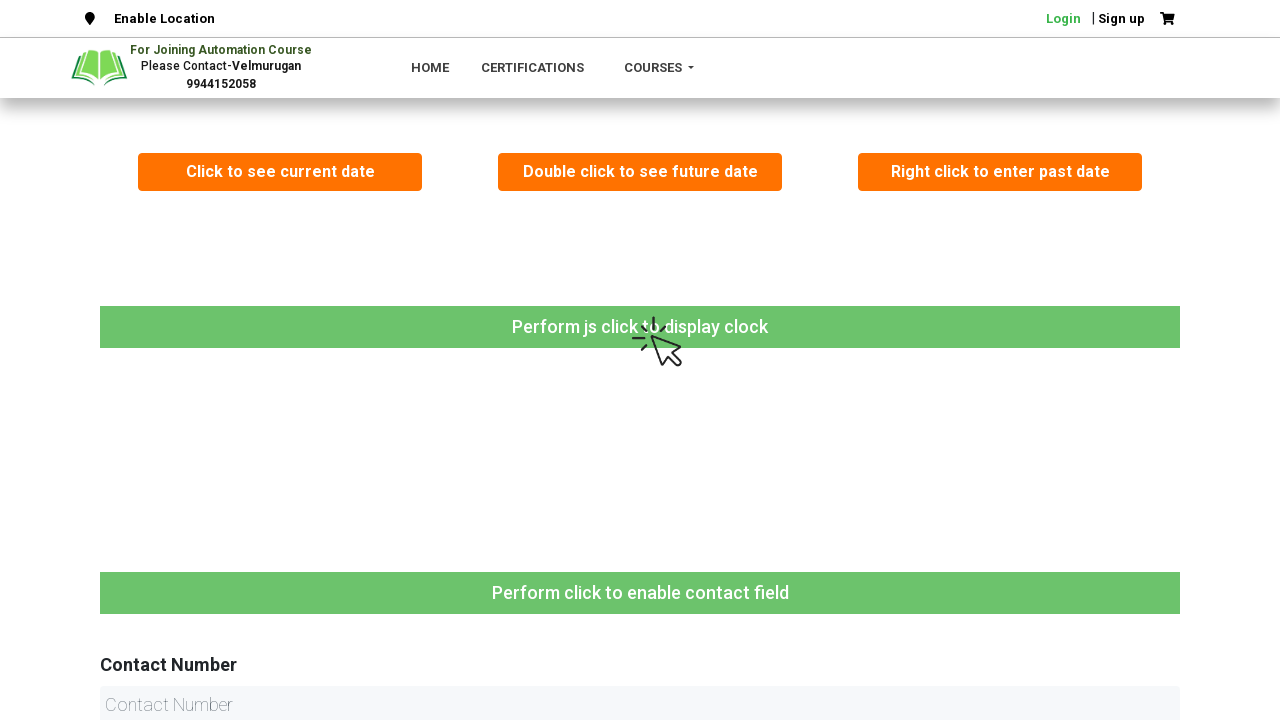

Performed right-click on the button to open context menu at (1000, 172) on xpath=//button[text()='Right click to enter past date']
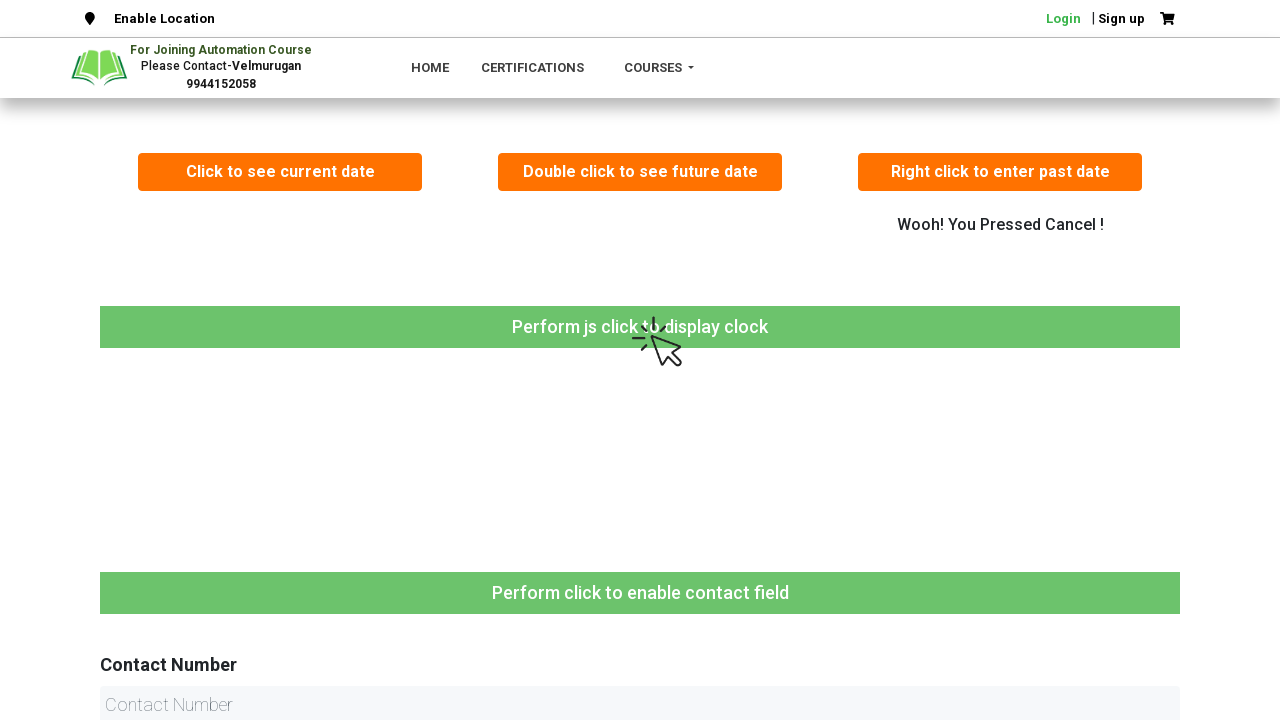

Pressed Enter to select option from context menu
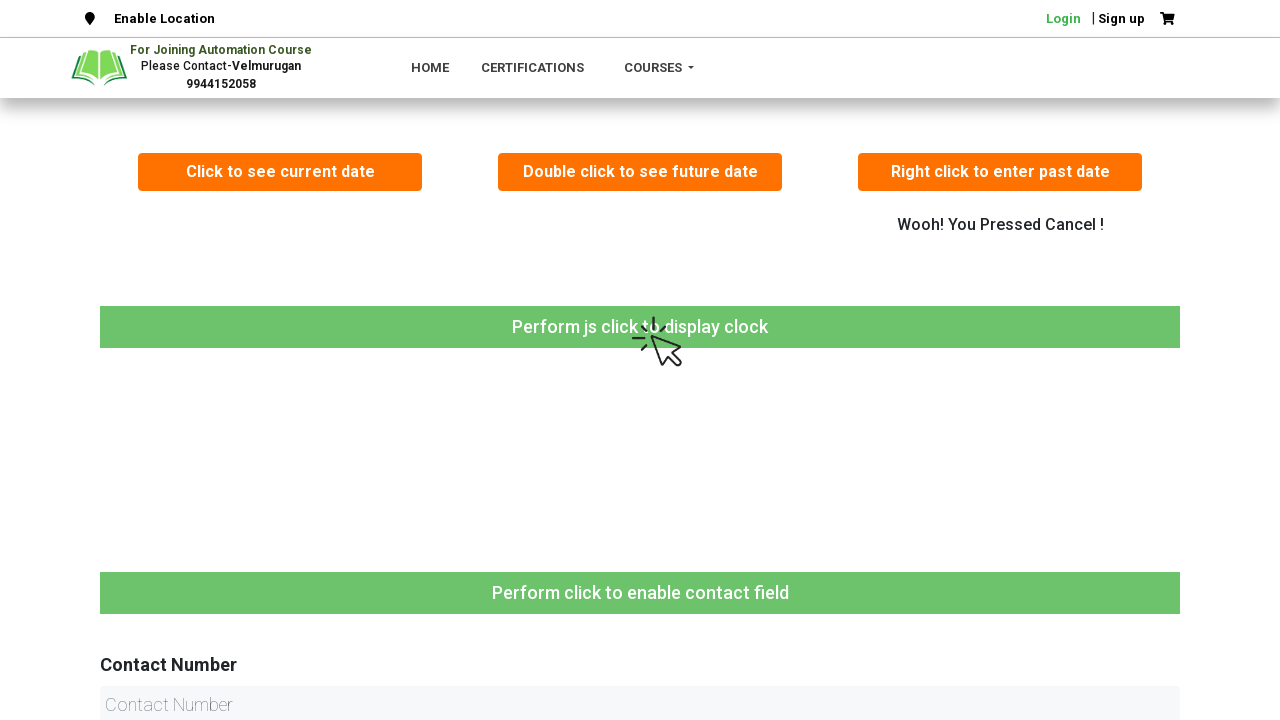

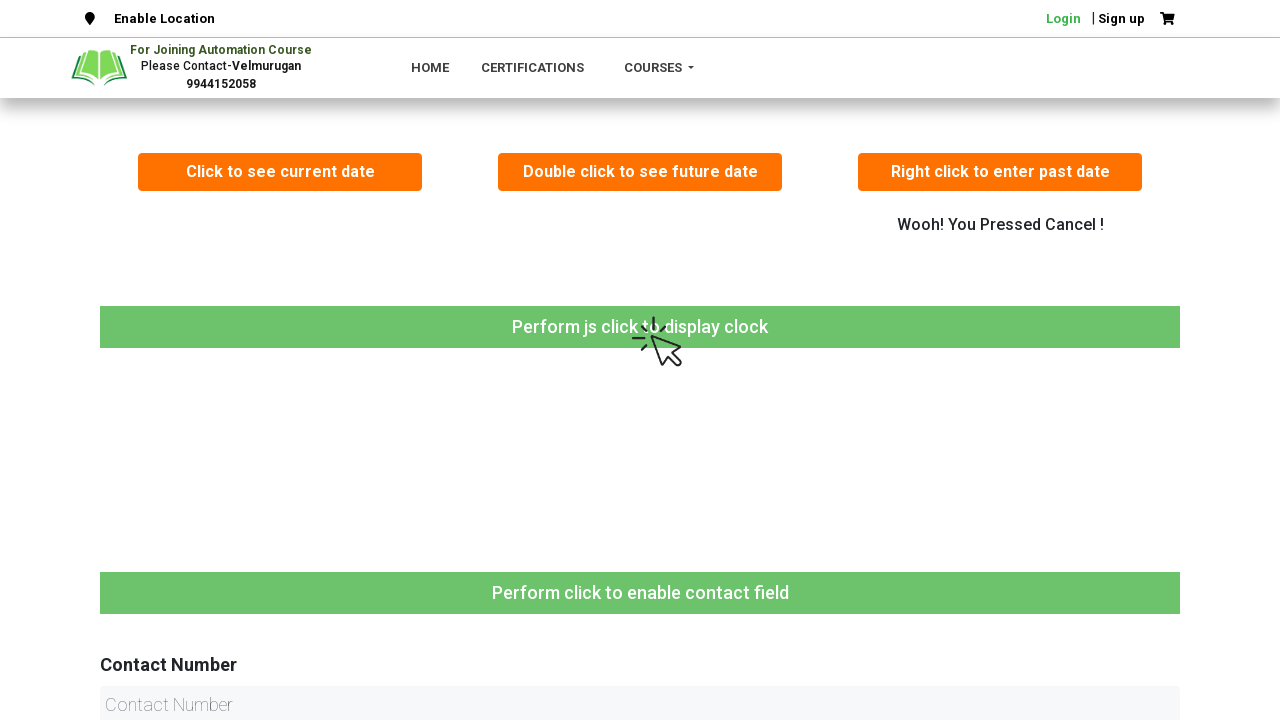